Tests adding multiple todo items by filling the input field and pressing Enter, then verifying the items appear in the list

Starting URL: https://demo.playwright.dev/todomvc

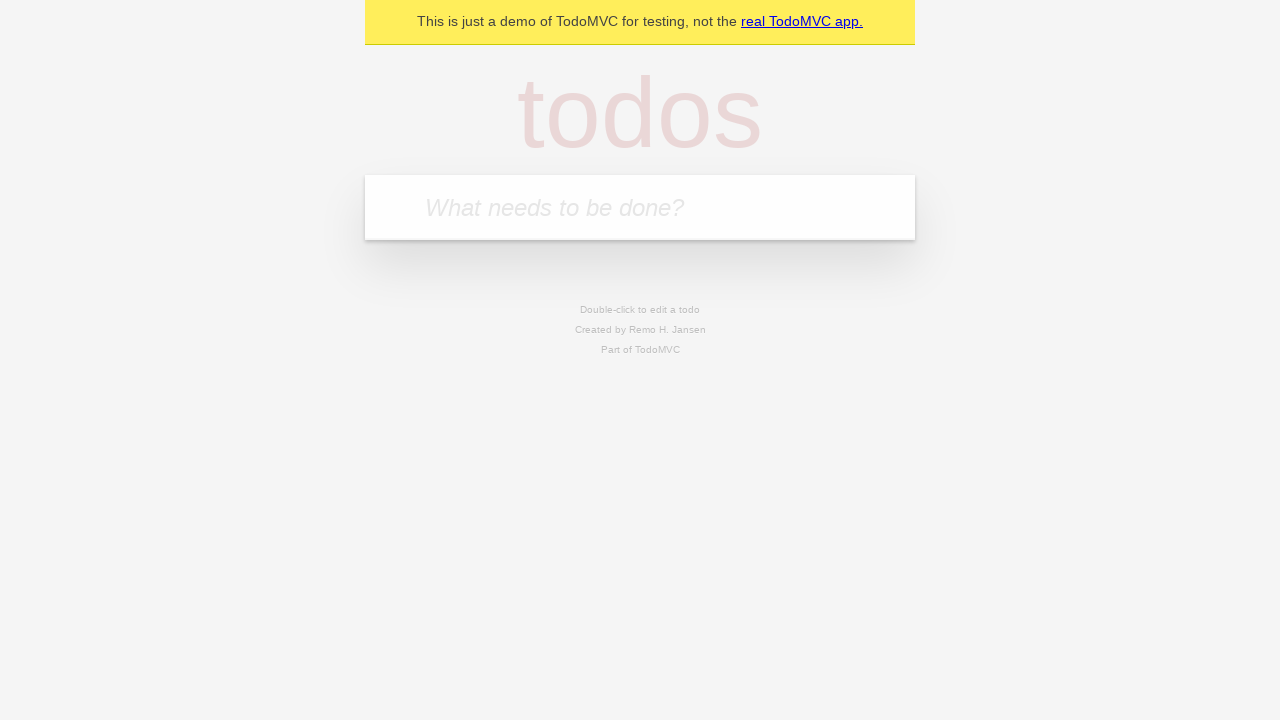

Located the todo input field with placeholder 'What needs to be done?'
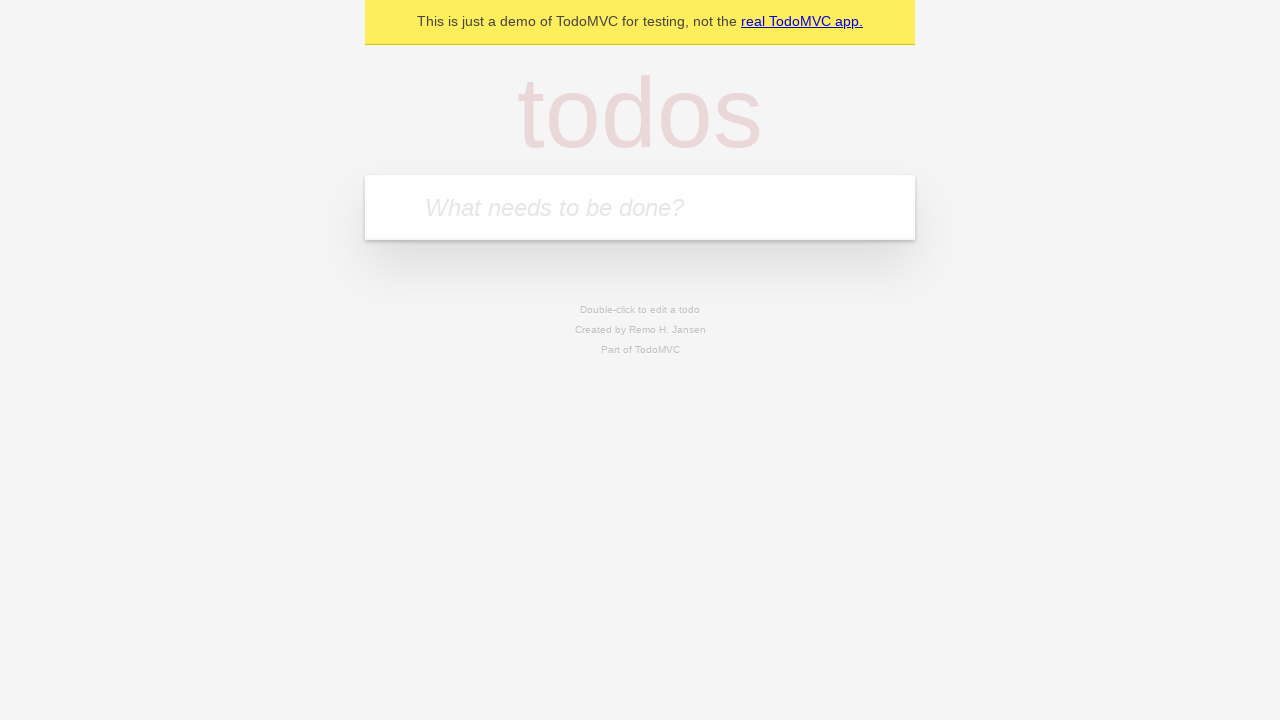

Filled input field with first todo item 'buy some cheese' on internal:attr=[placeholder="What needs to be done?"i]
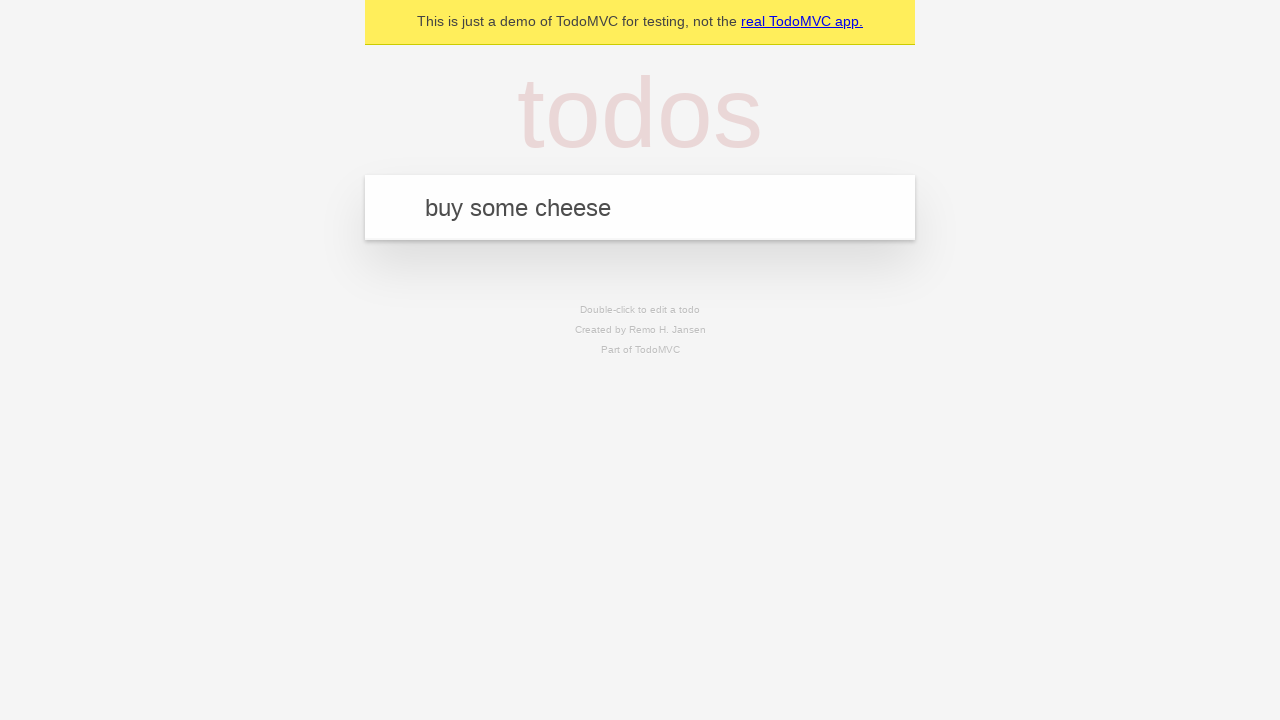

Pressed Enter to add first todo item on internal:attr=[placeholder="What needs to be done?"i]
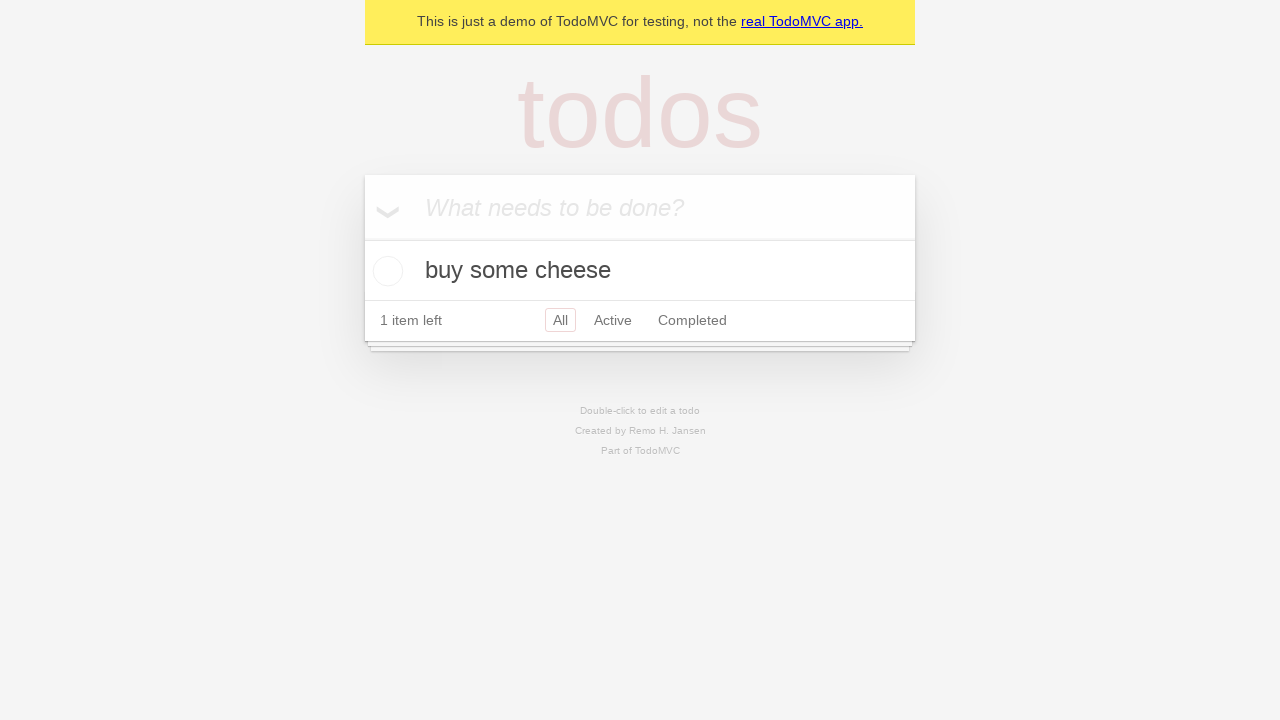

First todo item appeared in the list
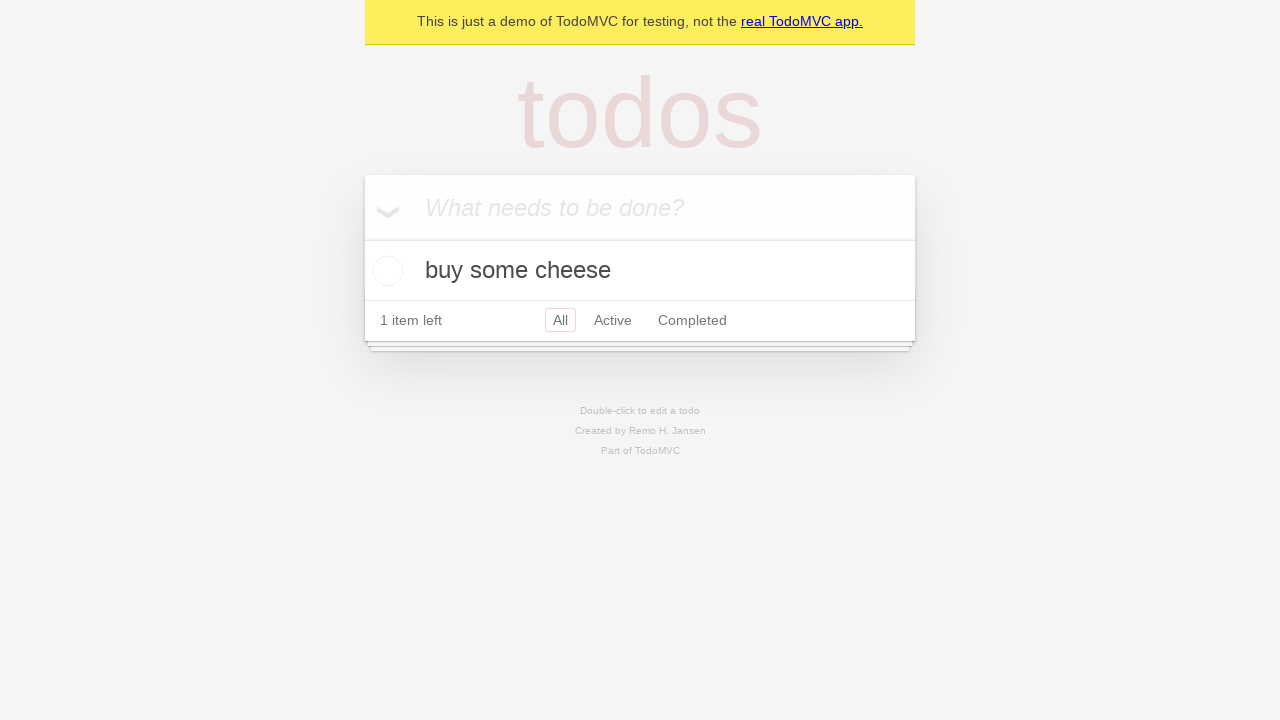

Filled input field with second todo item 'feed the cat' on internal:attr=[placeholder="What needs to be done?"i]
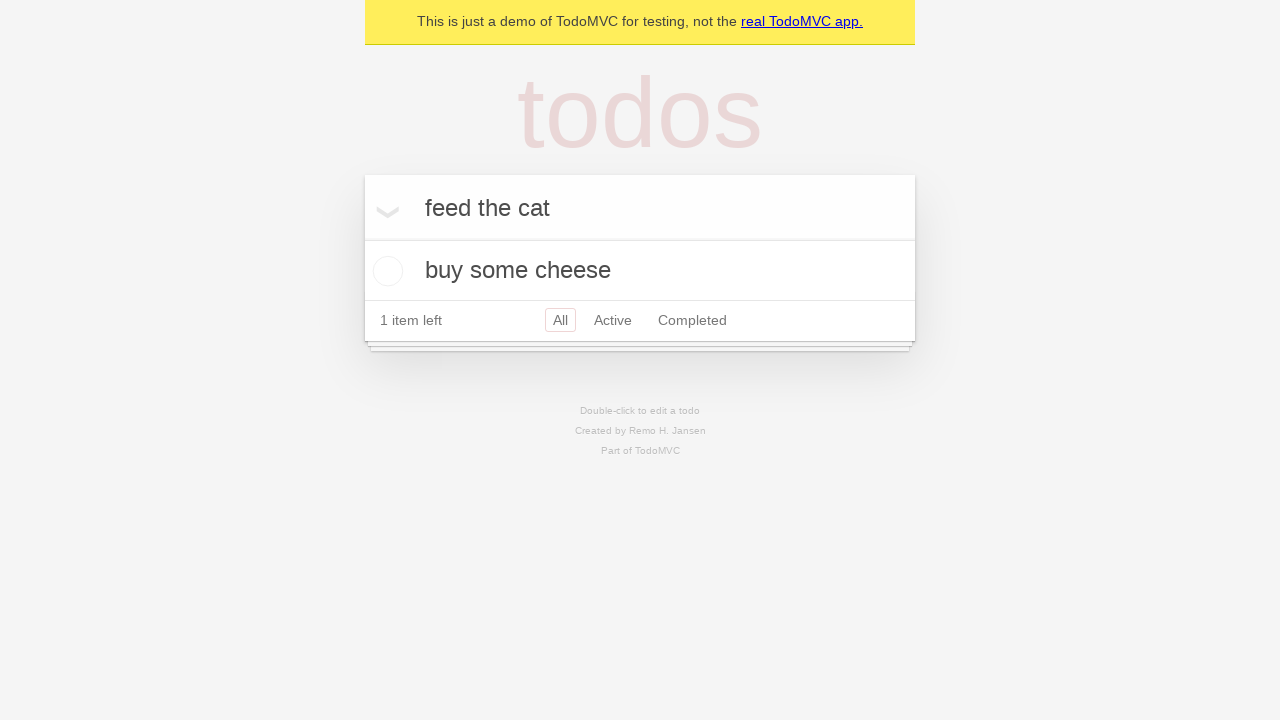

Pressed Enter to add second todo item on internal:attr=[placeholder="What needs to be done?"i]
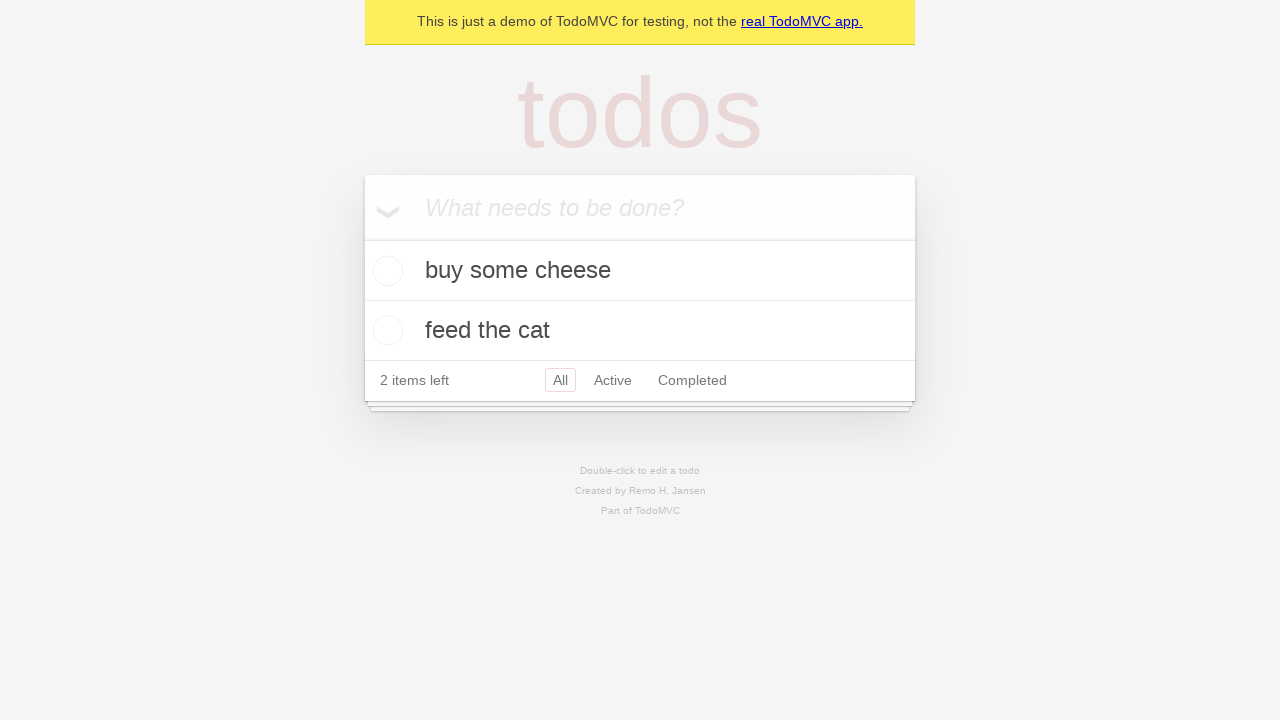

Both todo items are now visible in the list
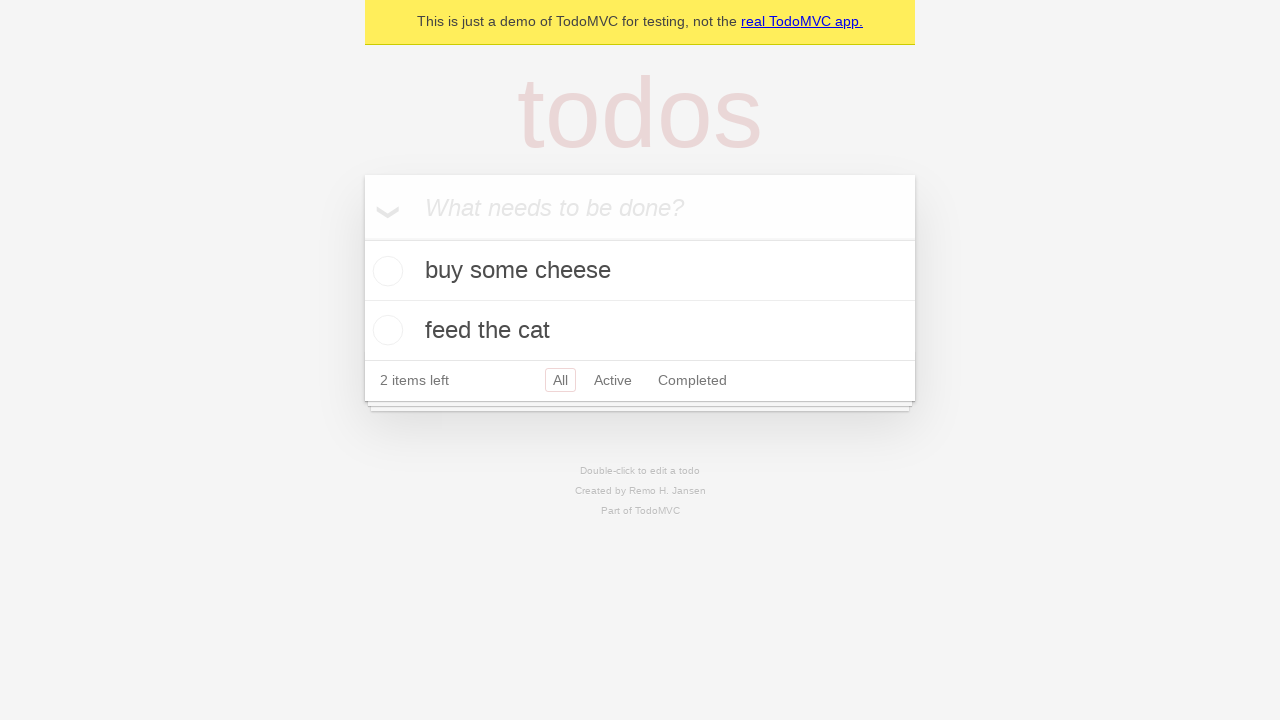

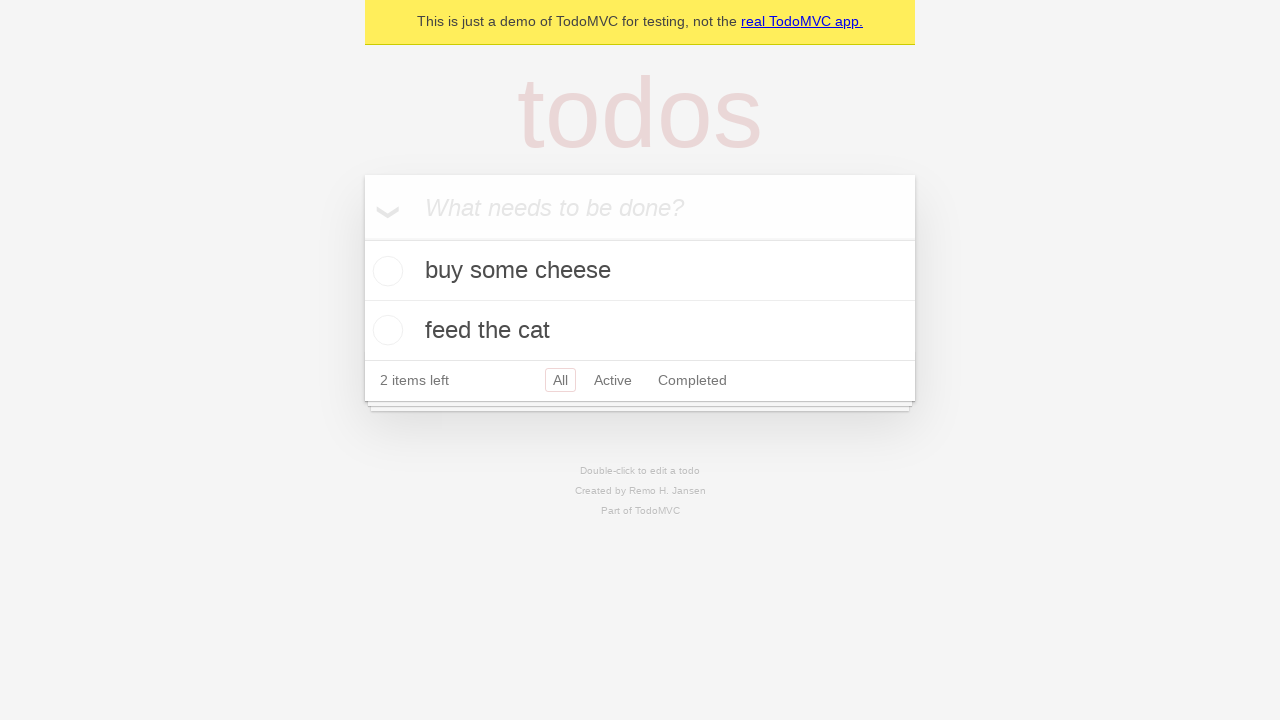